Tests checkbox functionality by navigating to a checkbox demo page, finding all checkboxes, and clicking any that are not already selected to ensure all checkboxes become selected.

Starting URL: http://the-internet.herokuapp.com/checkboxes

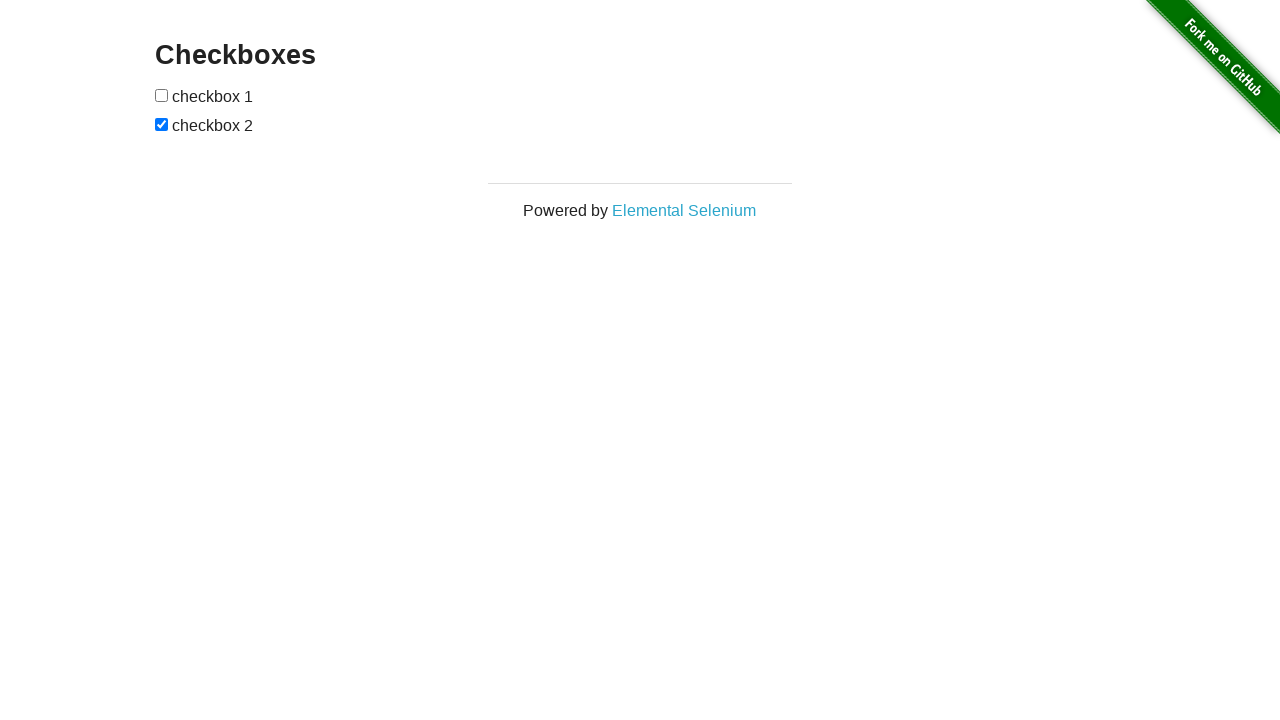

Clicked on the checkboxes container at (640, 118) on xpath=//*[@id='checkboxes']
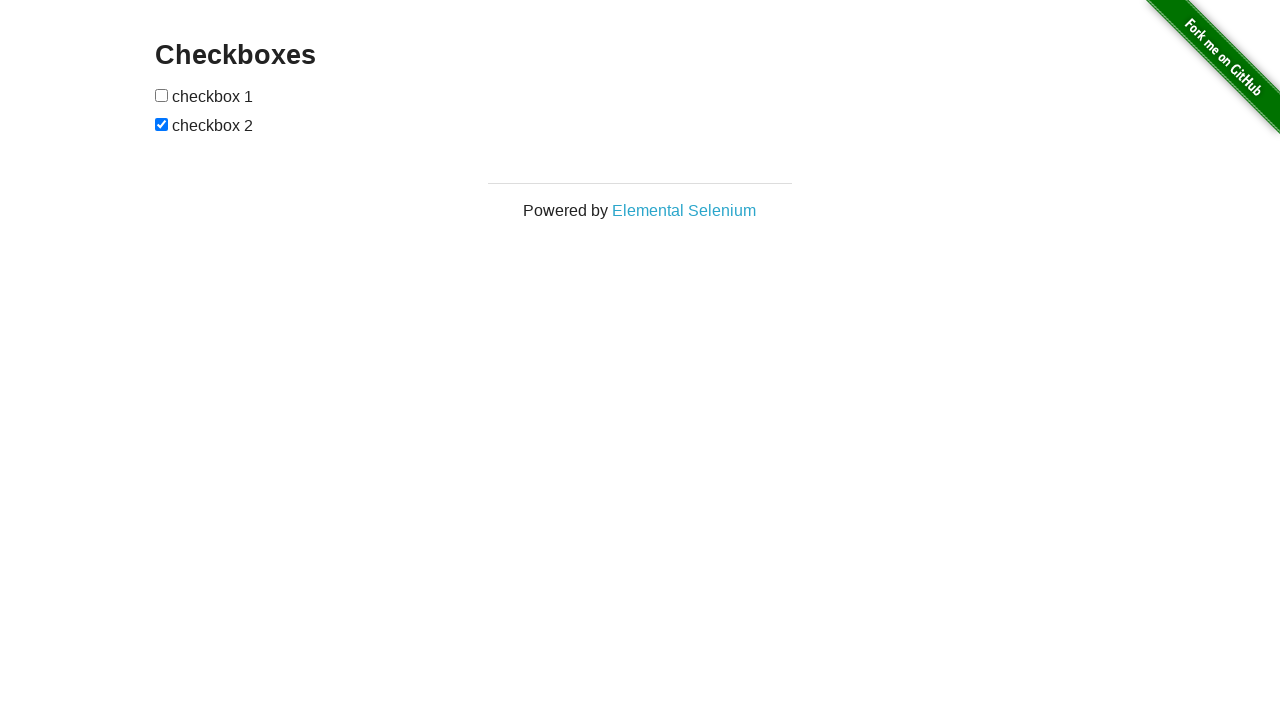

Located all checkbox elements
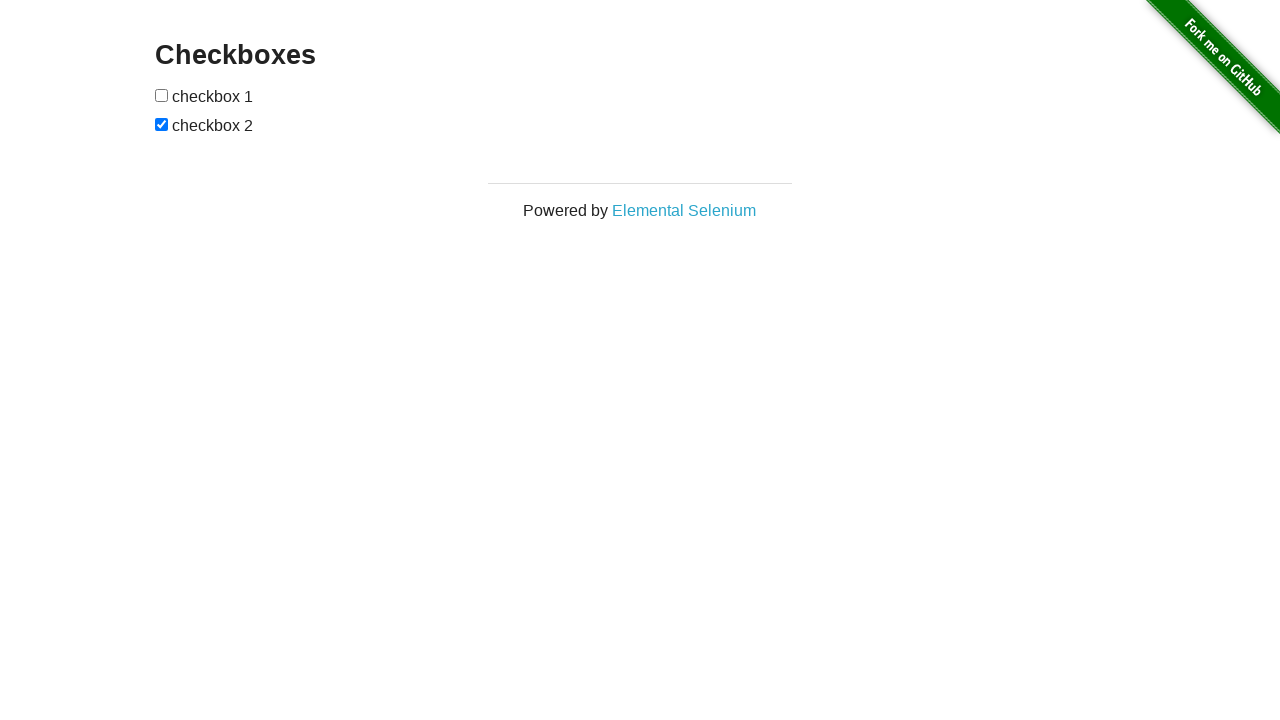

Found 2 checkboxes on the page
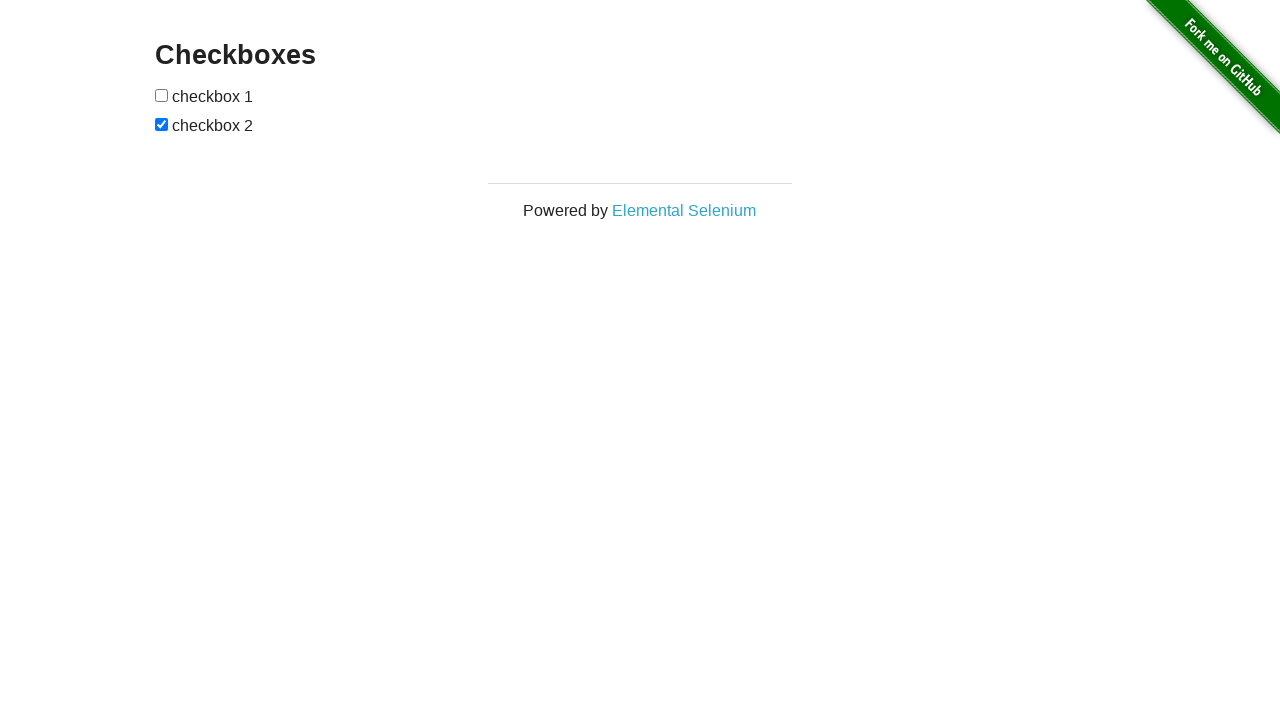

Selected checkbox #1
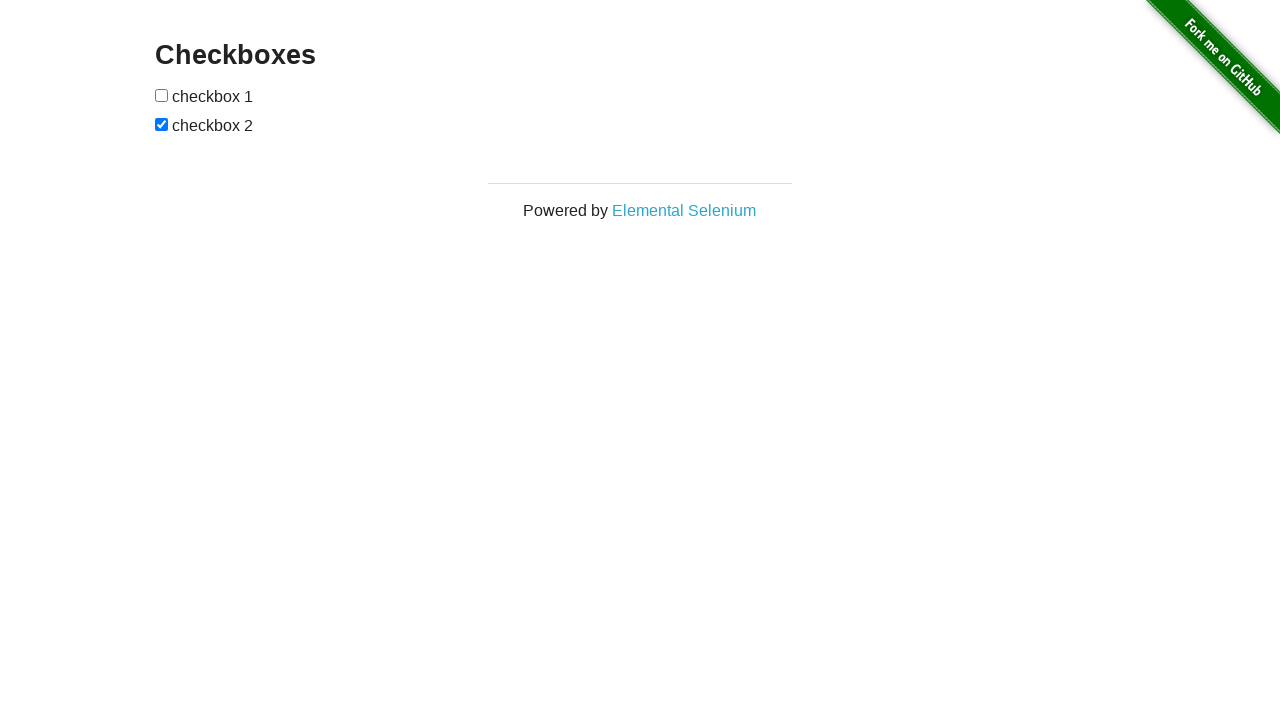

Clicked checkbox #1 to select it at (162, 95) on #checkboxes input[type='checkbox'] >> nth=0
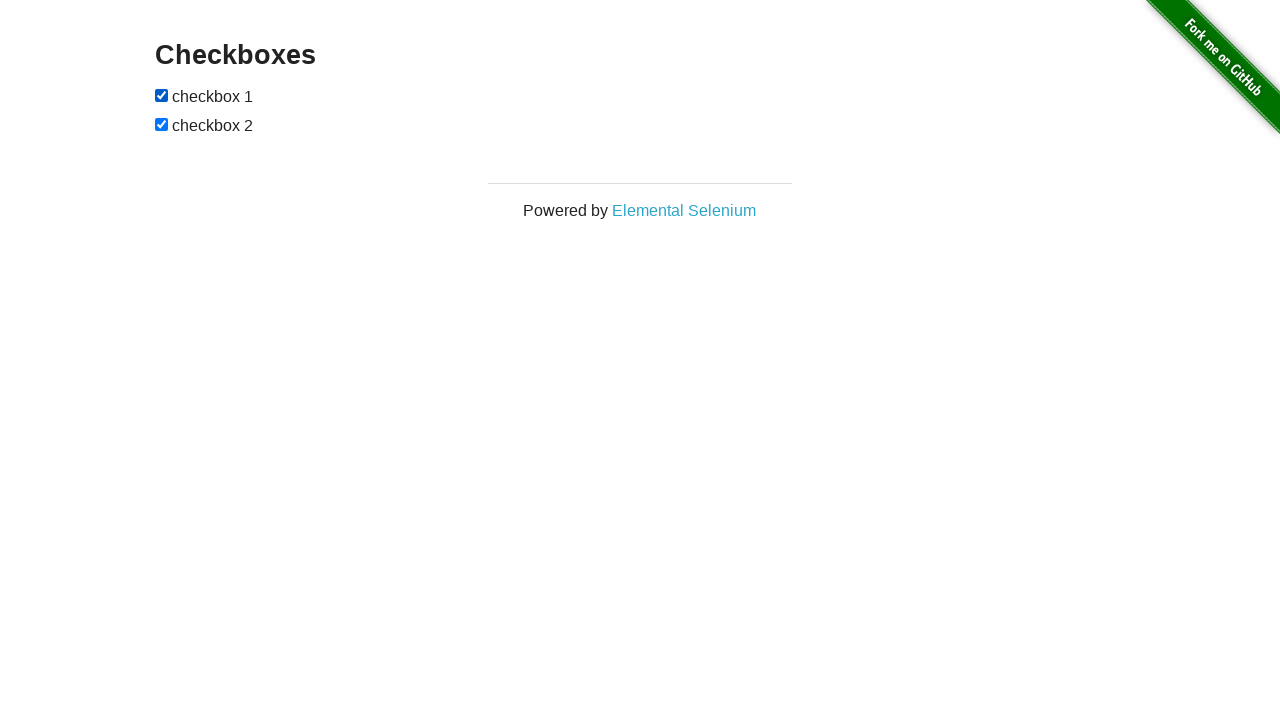

Selected checkbox #2
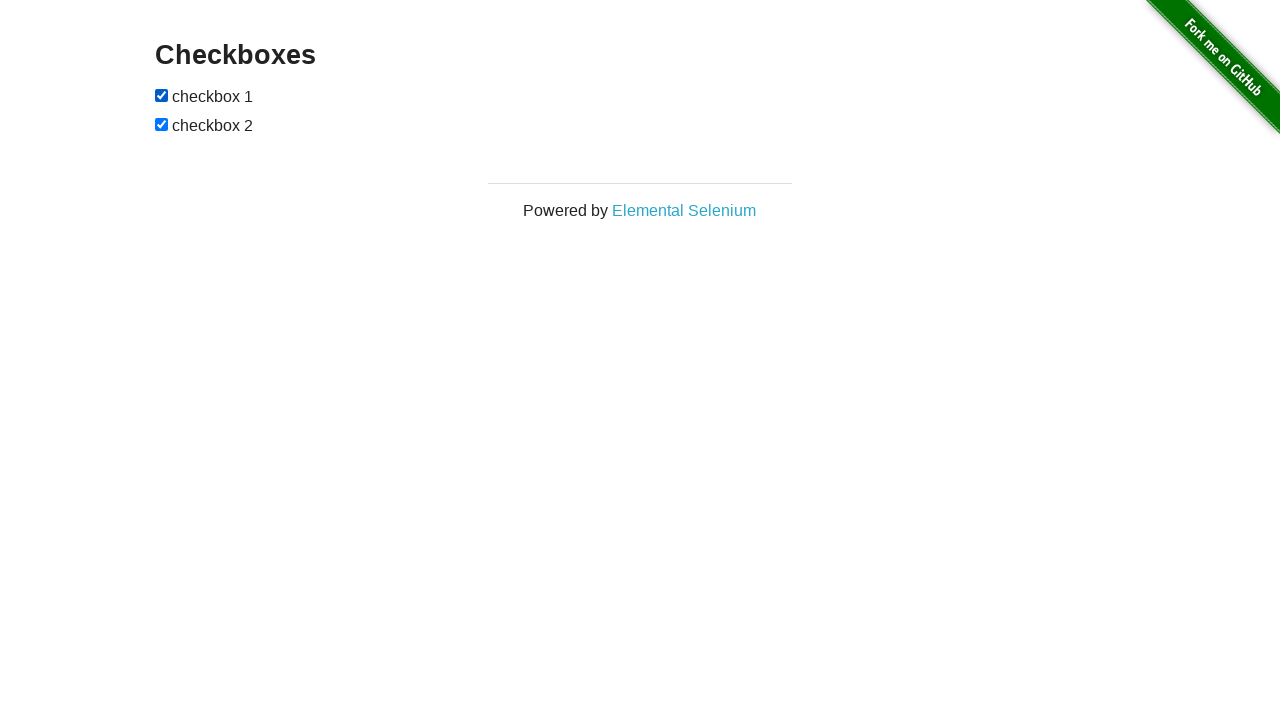

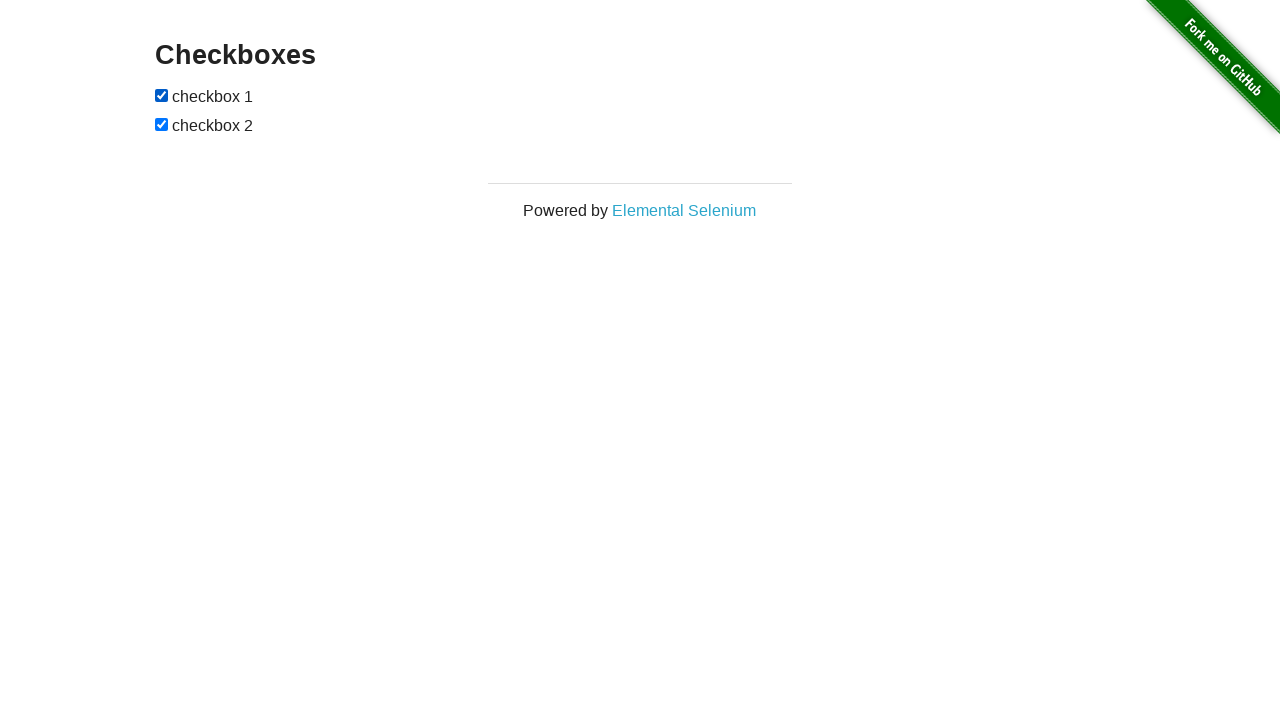